Tests a calculator web application by entering two numbers, selecting an arithmetic operation, clicking the calculate button, and verifying the result is displayed correctly.

Starting URL: https://juliemr.github.io/protractor-demo/

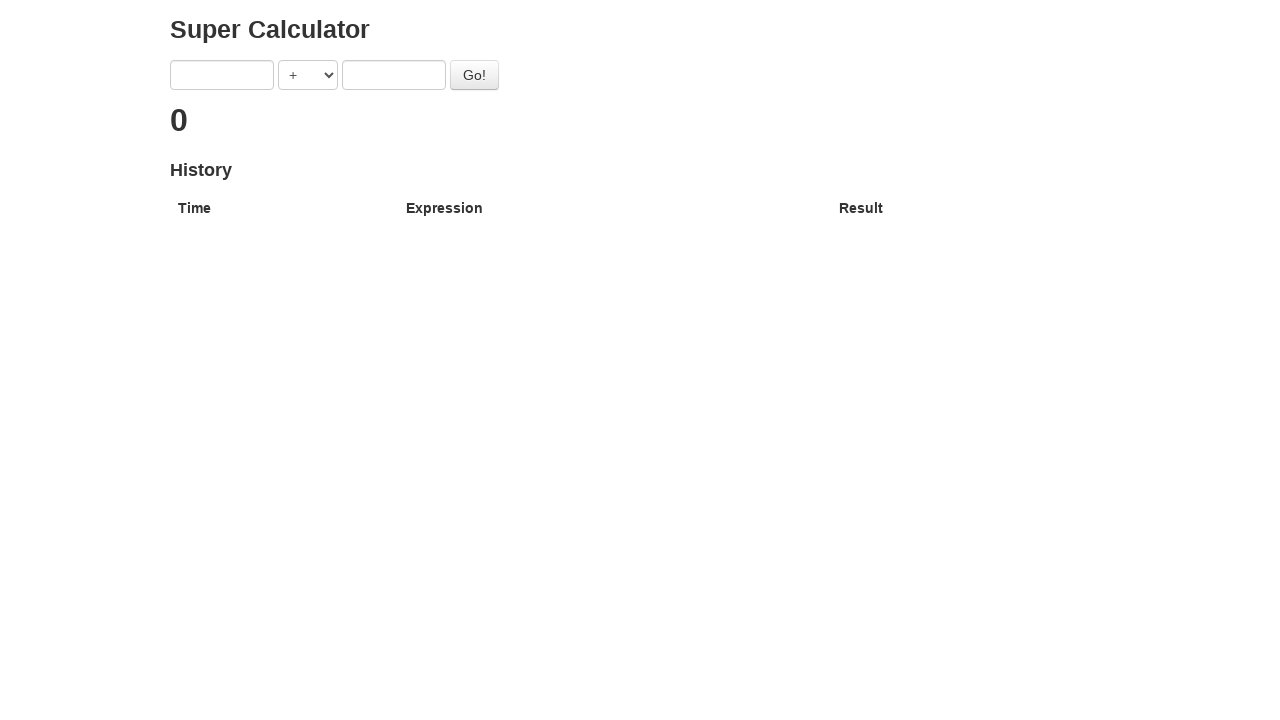

Cleared the first input field on input >> nth=0
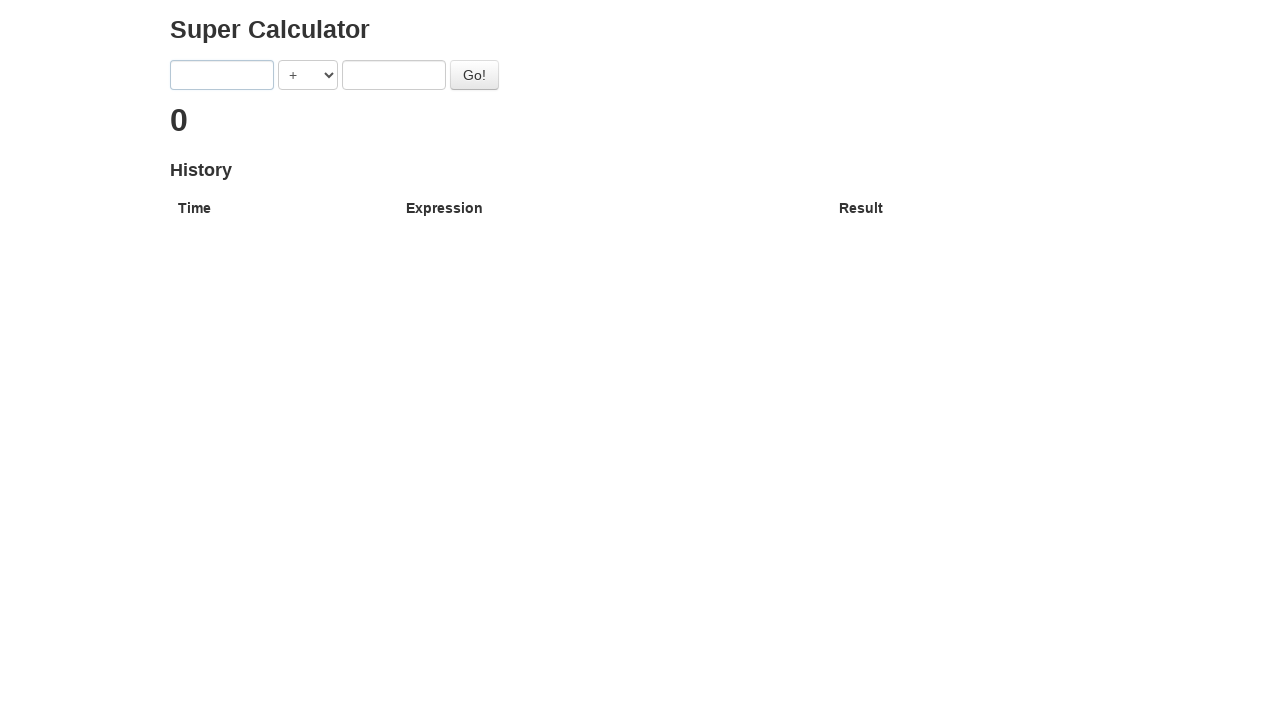

Entered 7 into the first number field on input >> nth=0
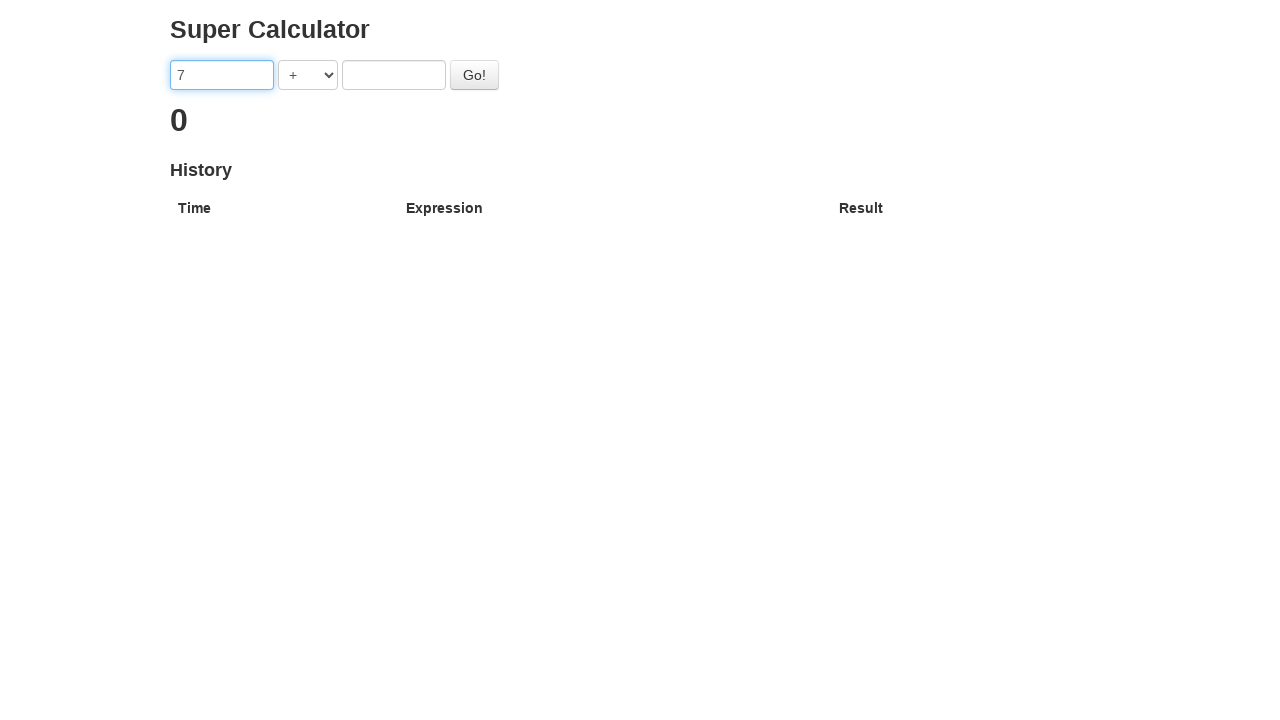

Cleared the second input field on input >> nth=1
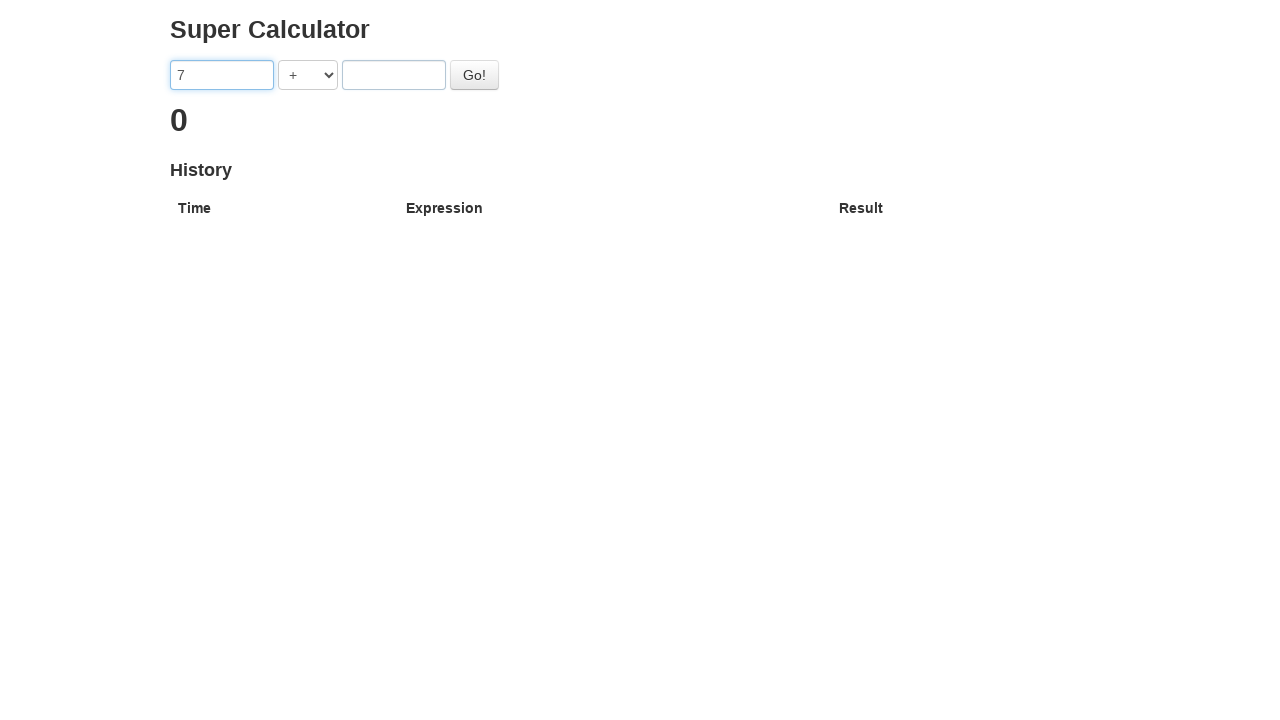

Entered 3 into the second number field on input >> nth=1
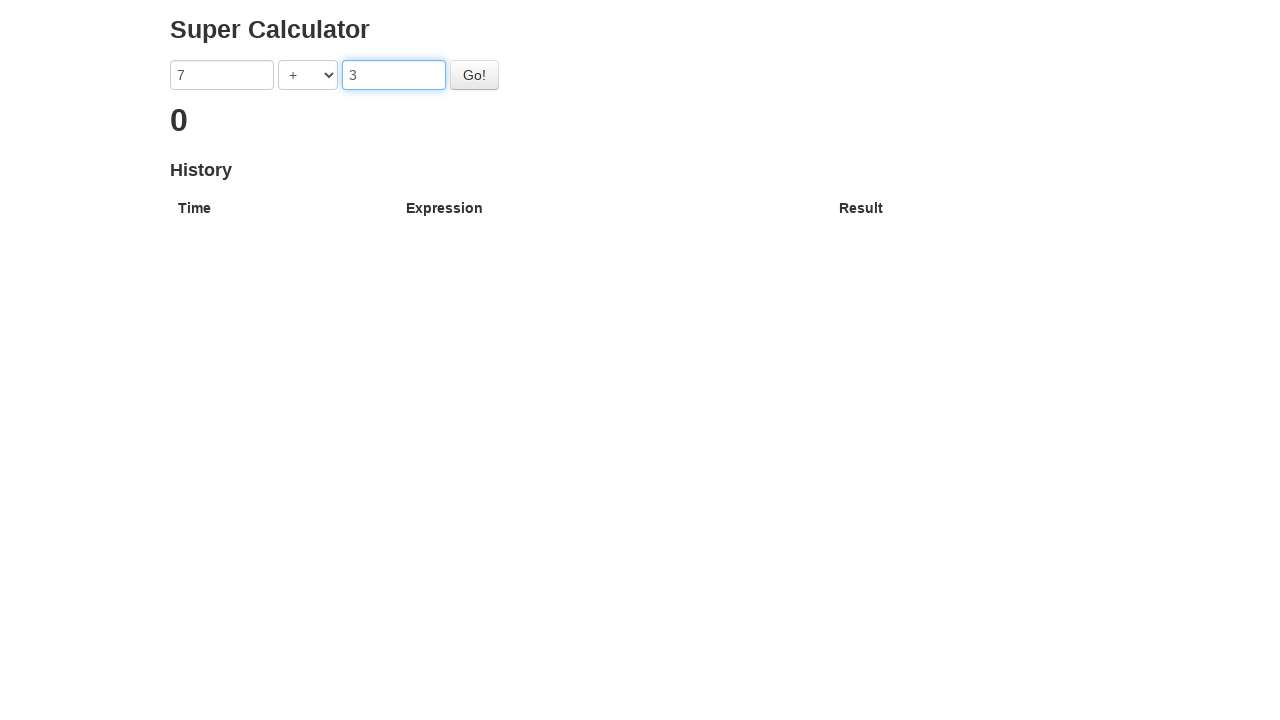

Selected addition (+) operator from dropdown on select
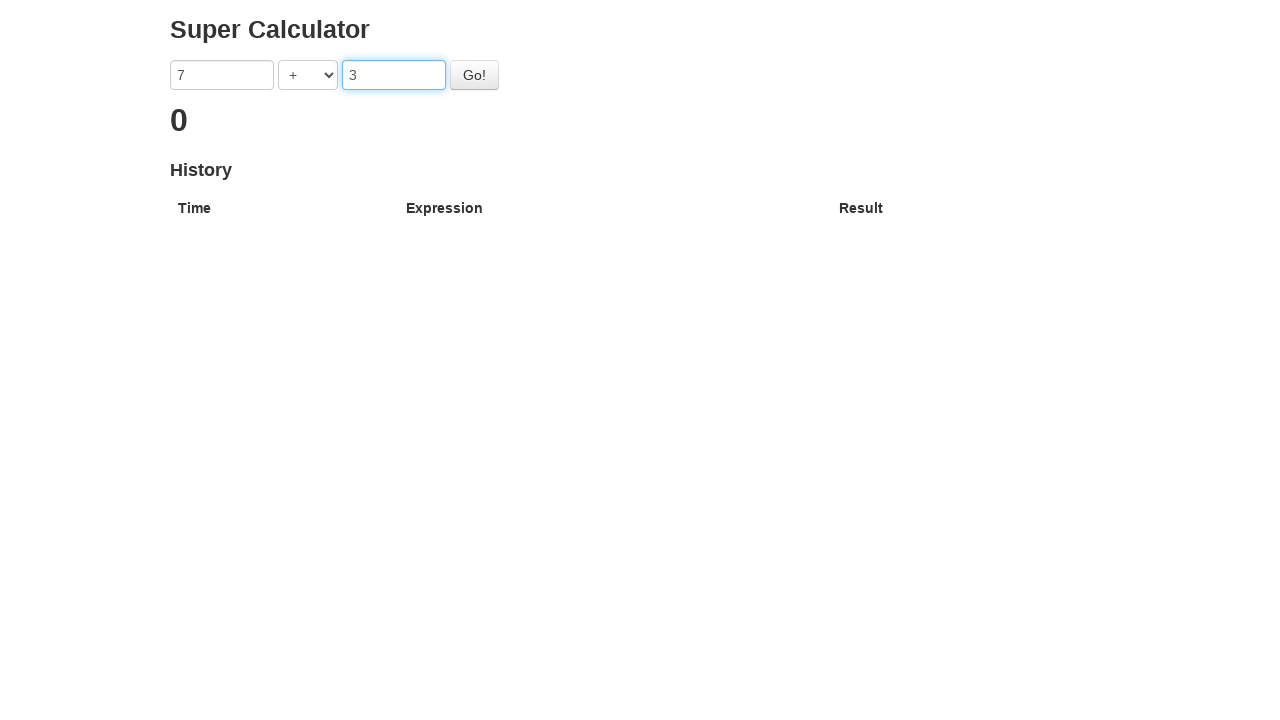

Clicked the Calculate button at (474, 75) on #gobutton
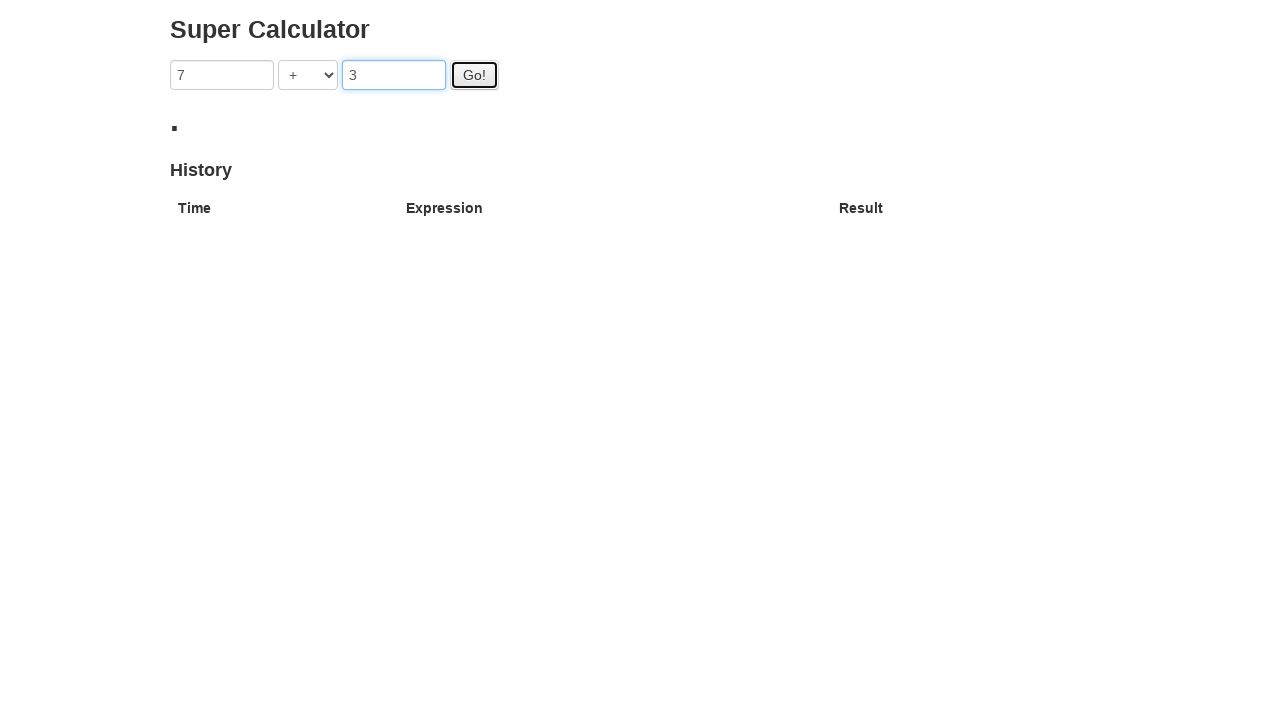

Result displayed correctly: 7 + 3 = 10
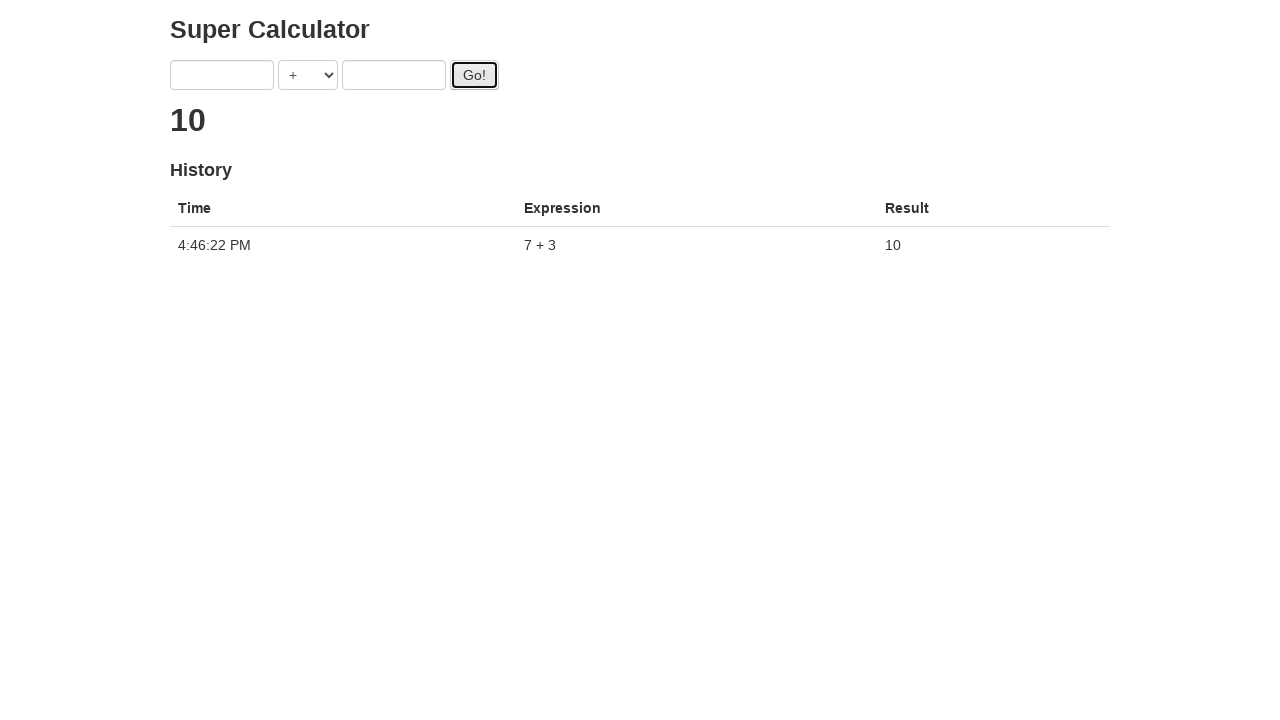

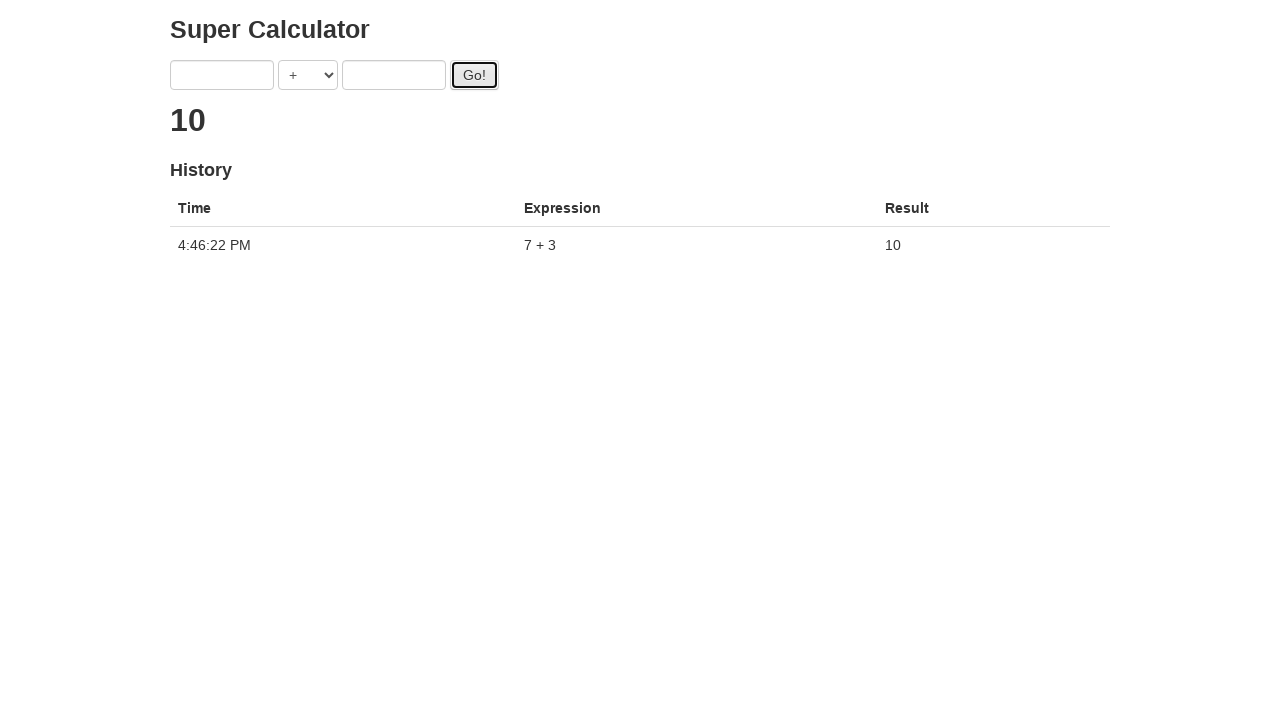